Tests that clicking Clear completed button removes completed items

Starting URL: https://demo.playwright.dev/todomvc

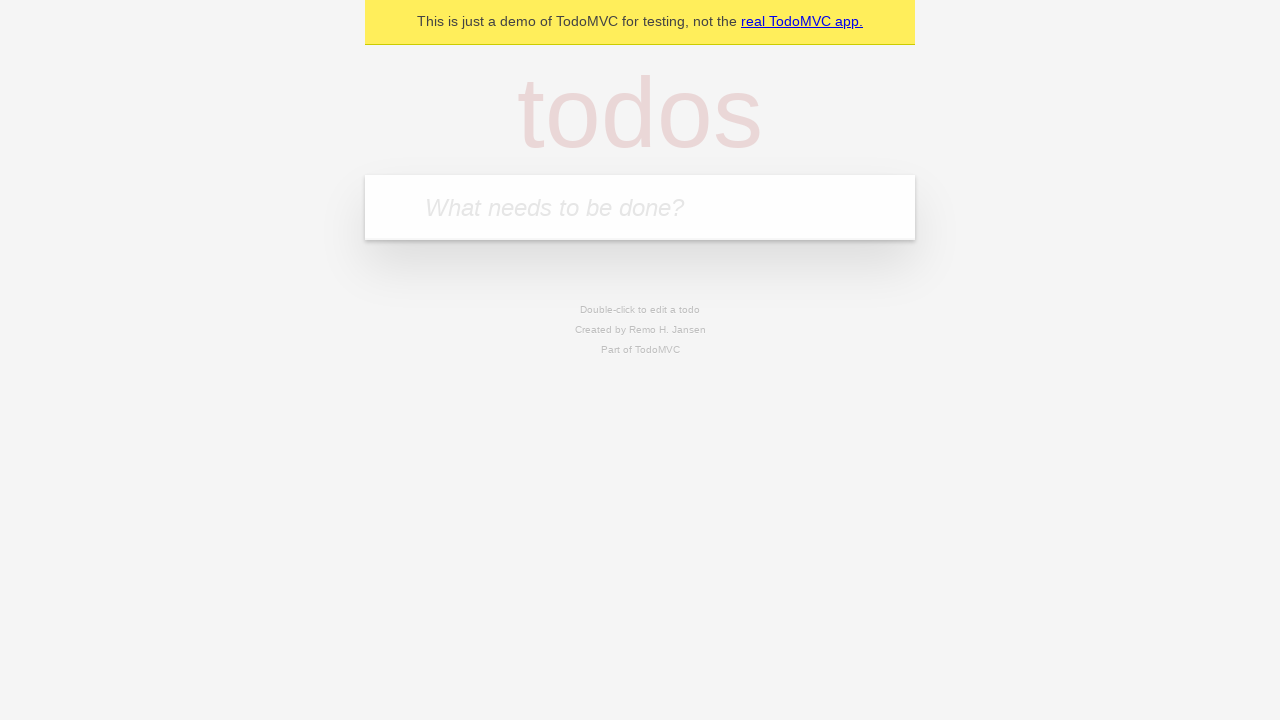

Filled todo input with 'buy some cheese' on internal:attr=[placeholder="What needs to be done?"i]
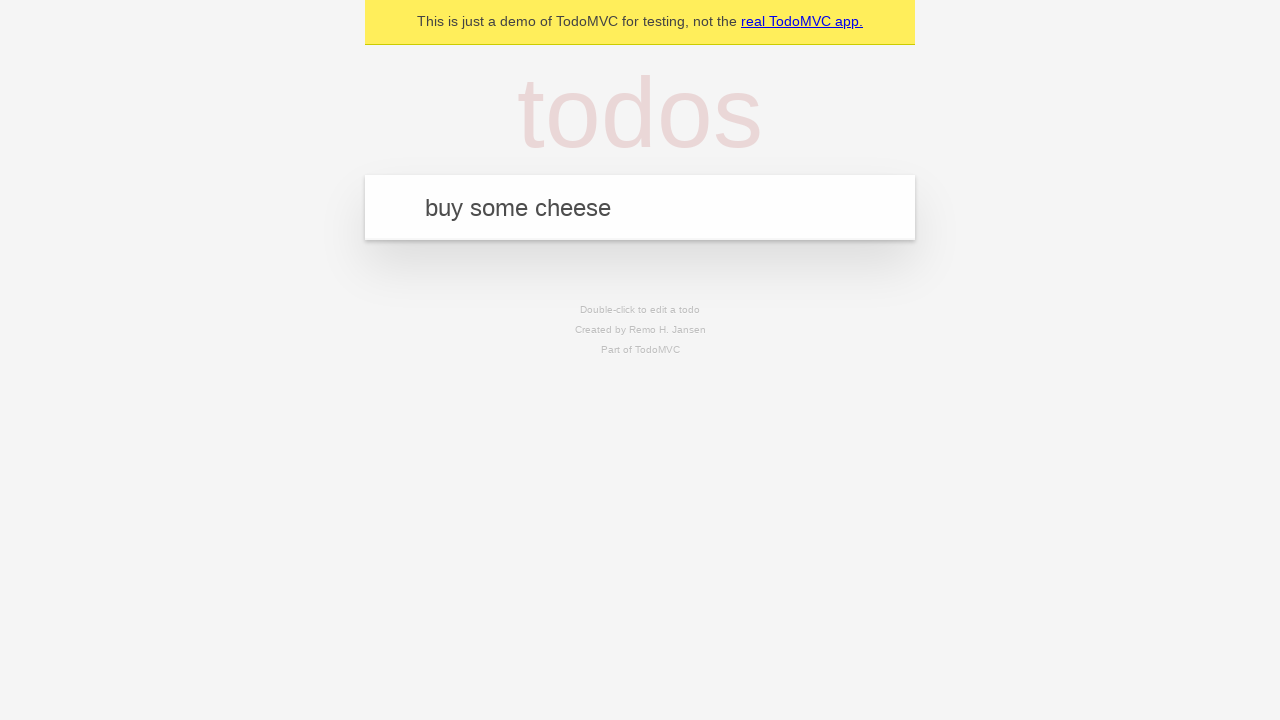

Pressed Enter to add first todo on internal:attr=[placeholder="What needs to be done?"i]
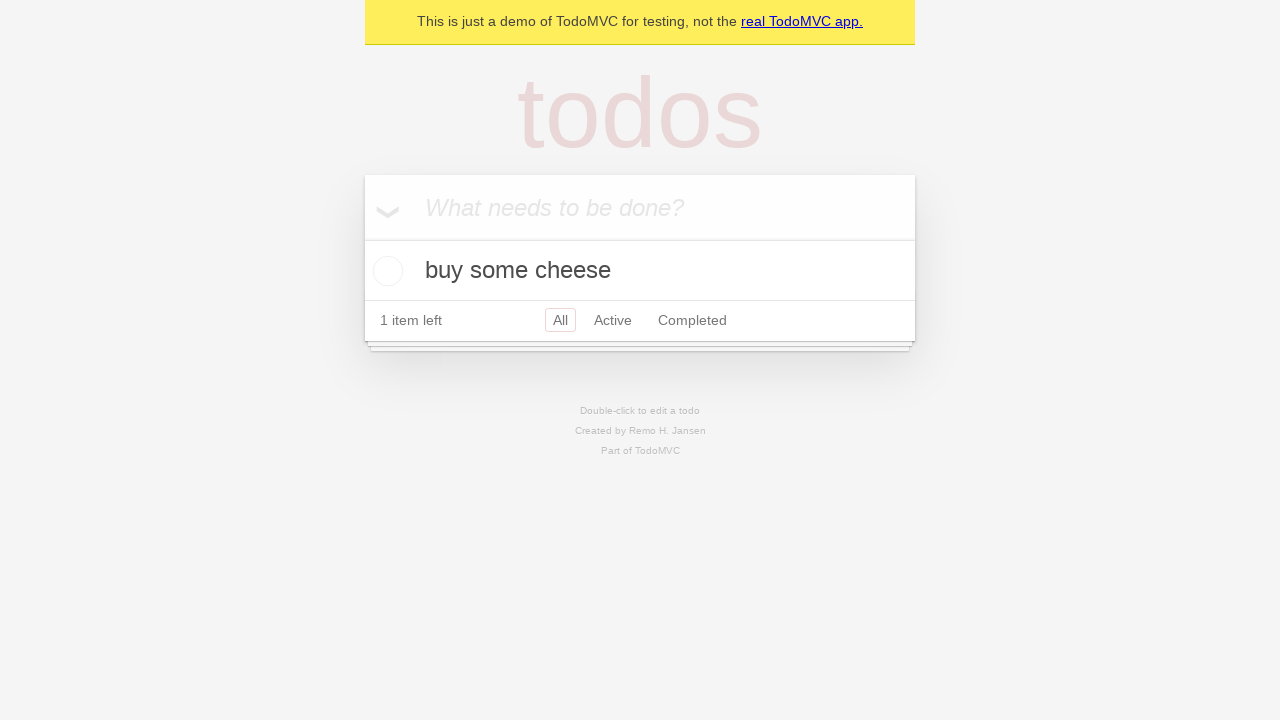

Filled todo input with 'feed the cat' on internal:attr=[placeholder="What needs to be done?"i]
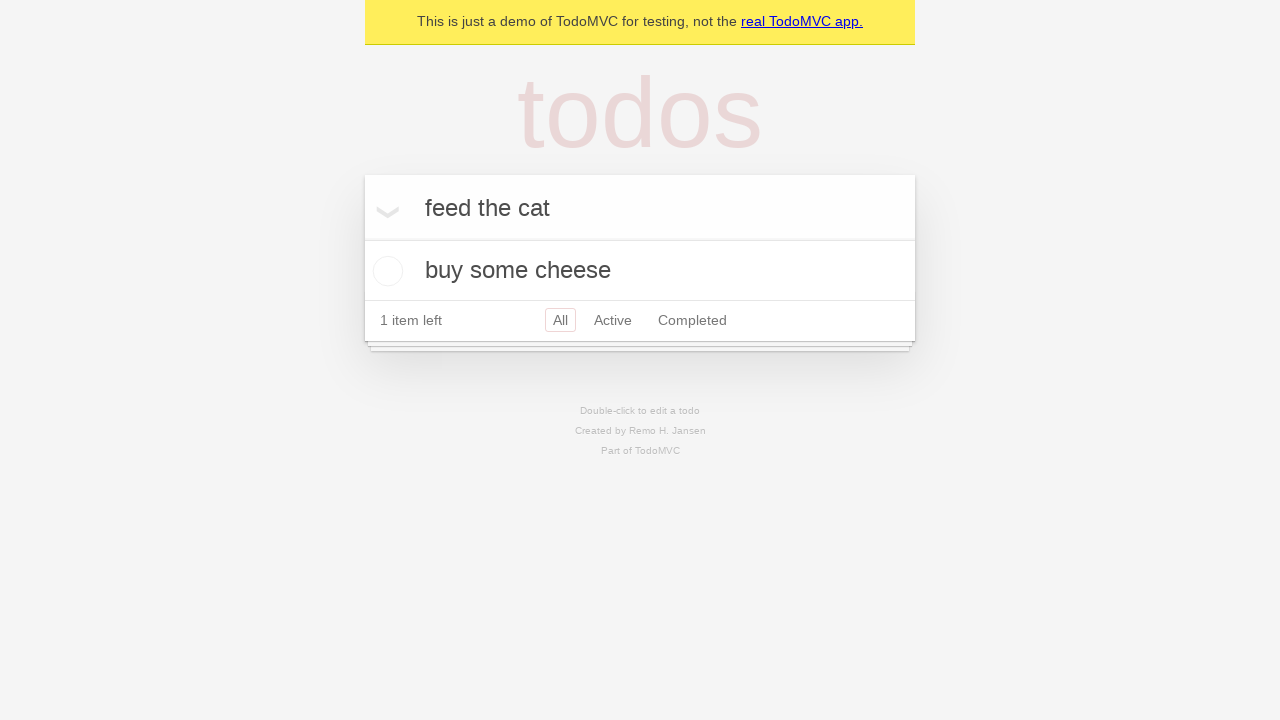

Pressed Enter to add second todo on internal:attr=[placeholder="What needs to be done?"i]
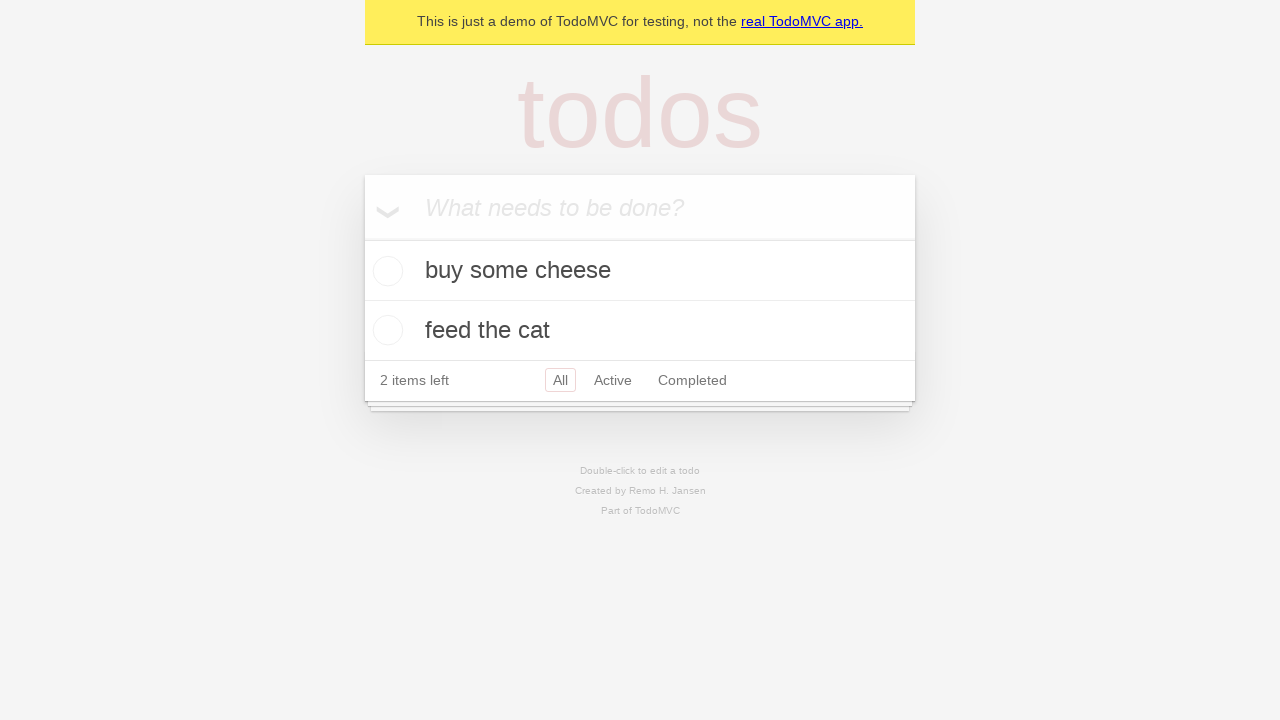

Filled todo input with 'book a doctors appointment' on internal:attr=[placeholder="What needs to be done?"i]
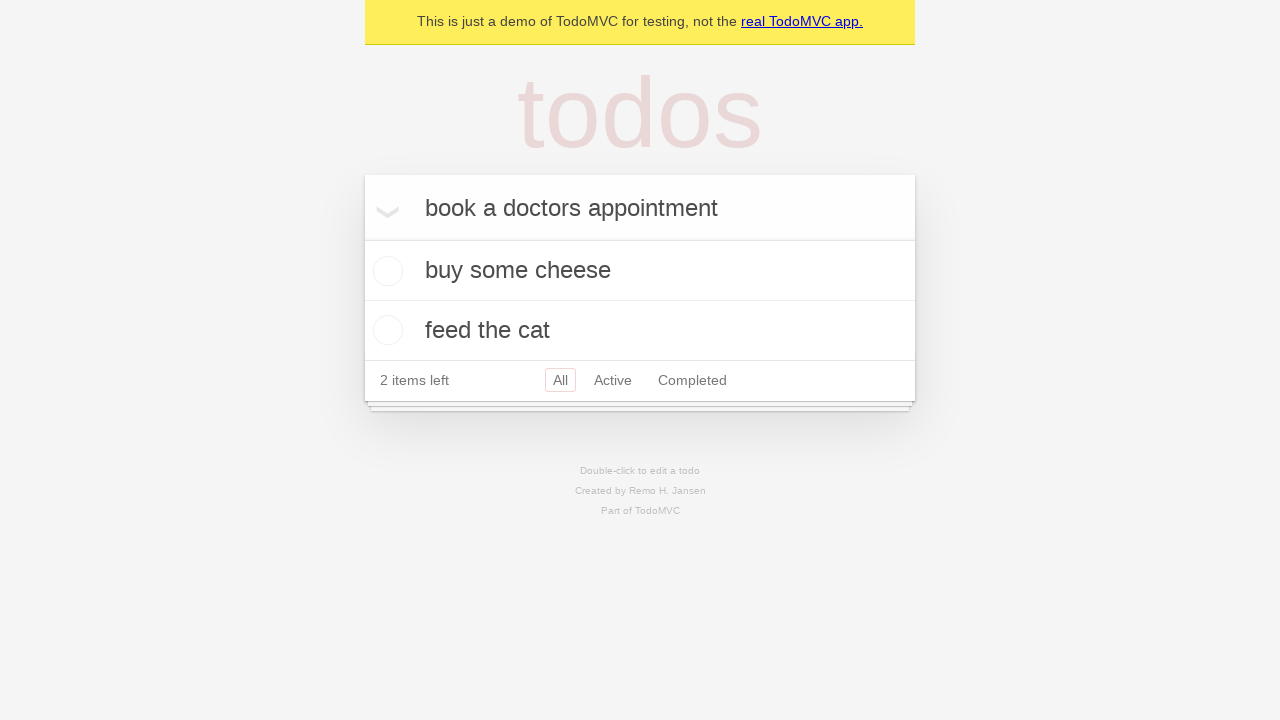

Pressed Enter to add third todo on internal:attr=[placeholder="What needs to be done?"i]
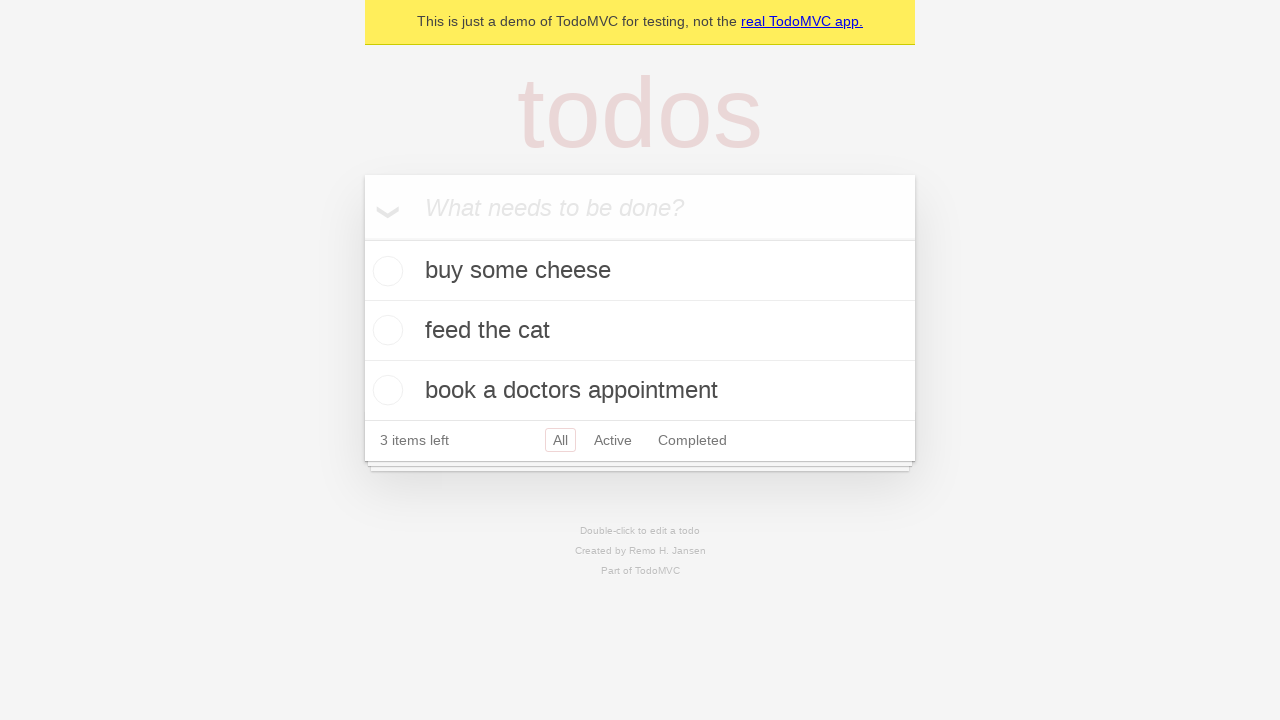

Checked the second todo item as completed at (385, 330) on internal:testid=[data-testid="todo-item"s] >> nth=1 >> internal:role=checkbox
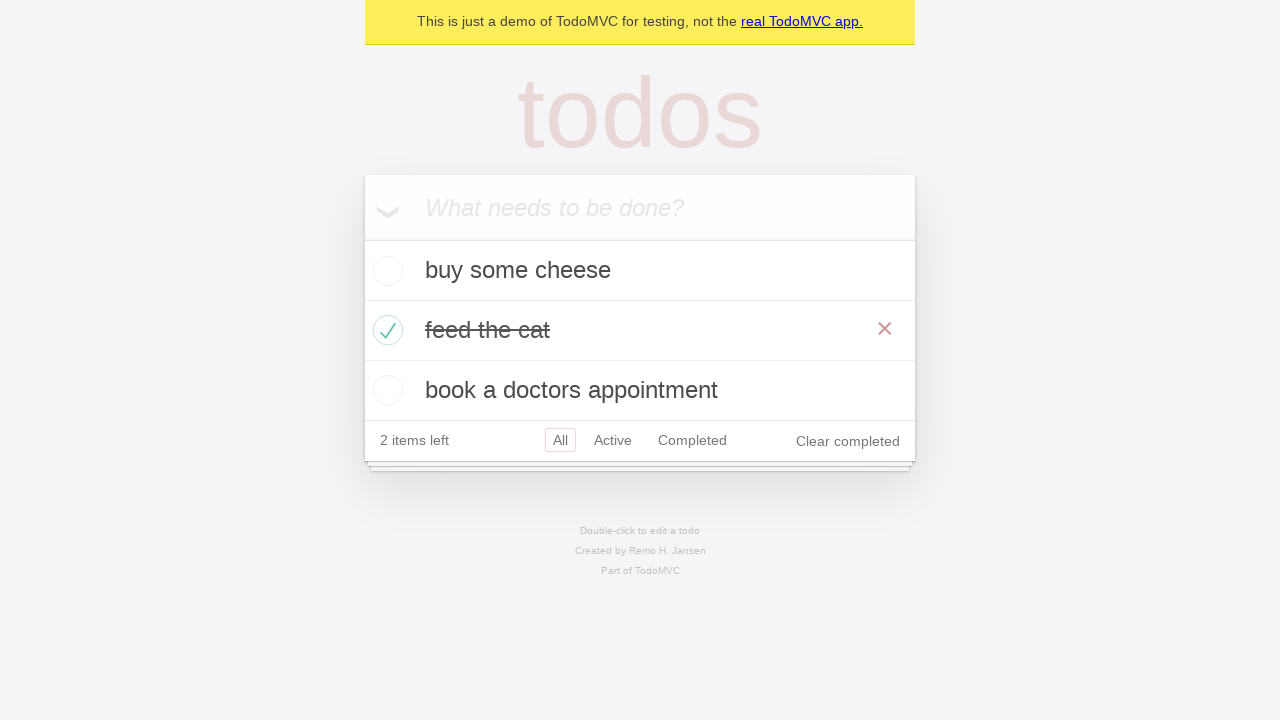

Clicked Clear completed button to remove completed items at (848, 441) on internal:role=button[name="Clear completed"i]
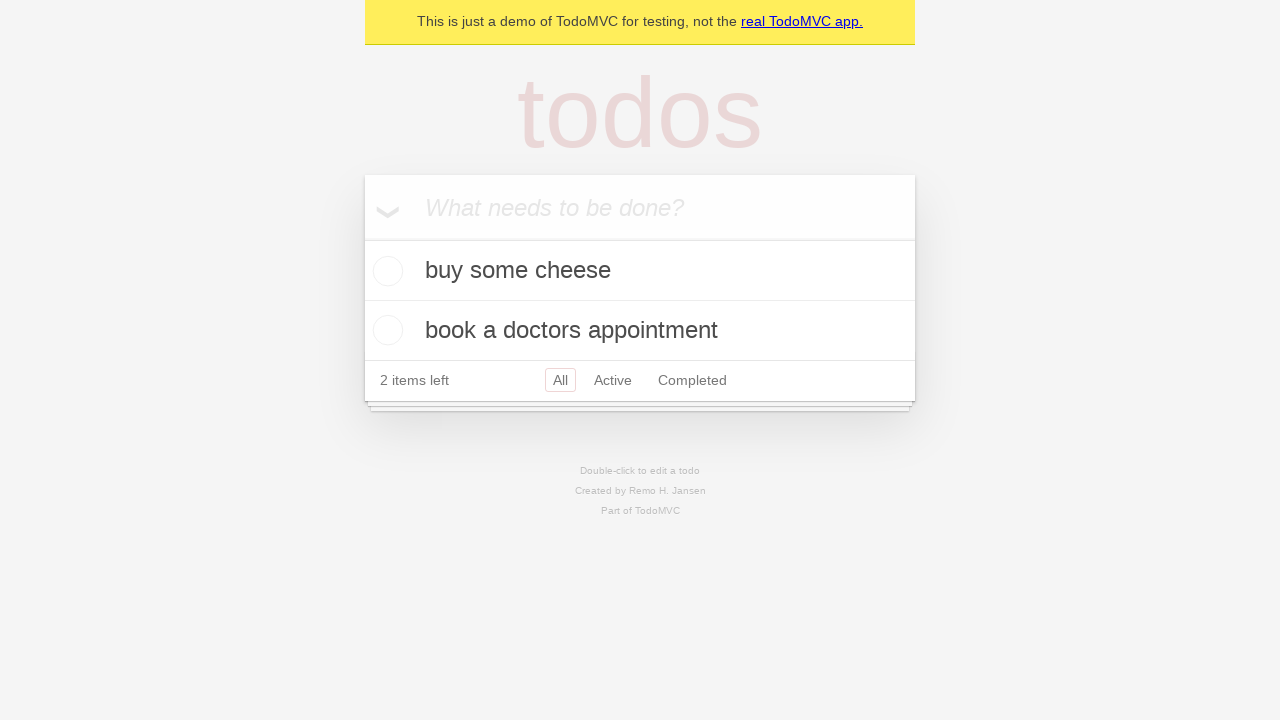

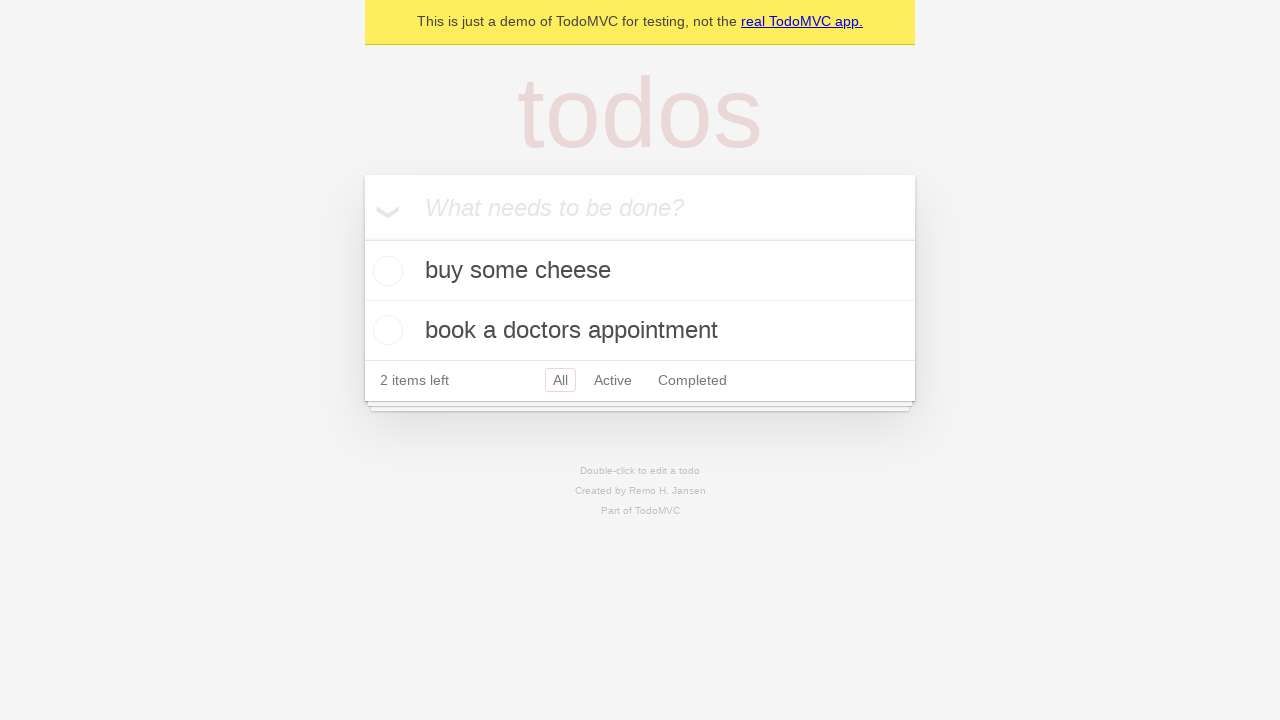